Tests sorting the Due column in table 2 (with semantic class attributes) in ascending order using cleaner CSS selectors

Starting URL: http://the-internet.herokuapp.com/tables

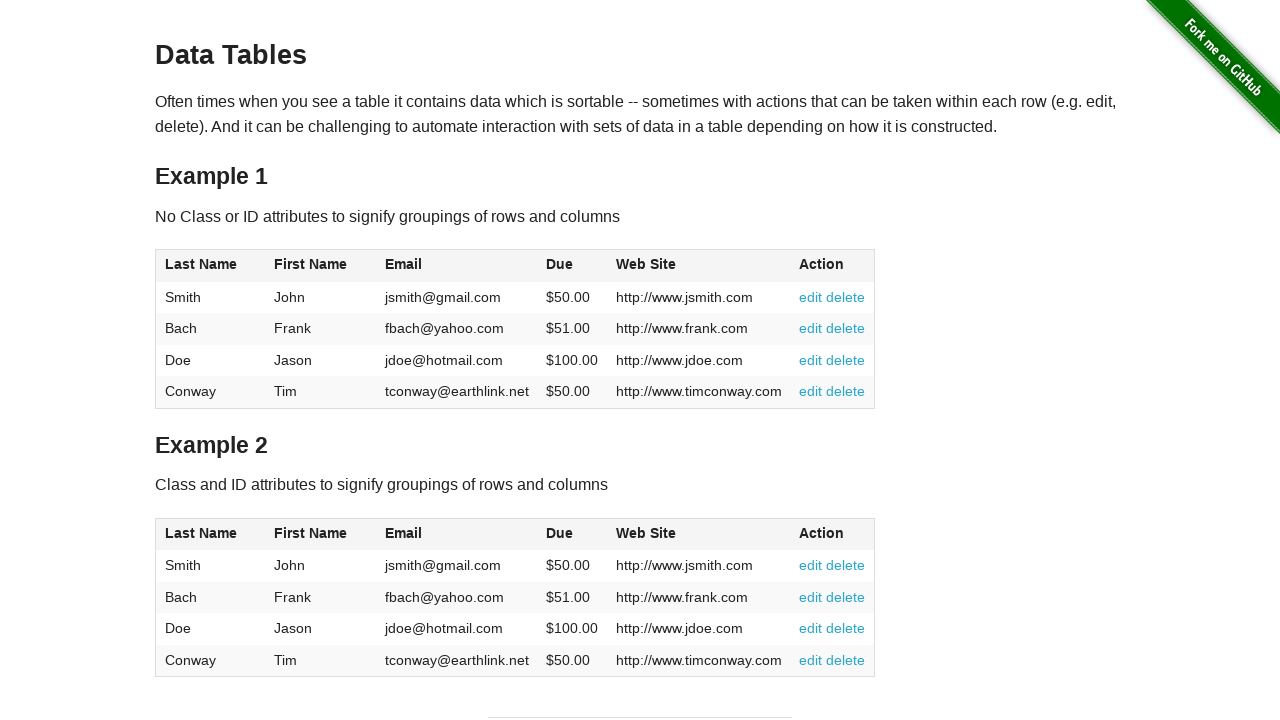

Clicked Due column header in table 2 to sort in ascending order at (560, 533) on #table2 thead .dues
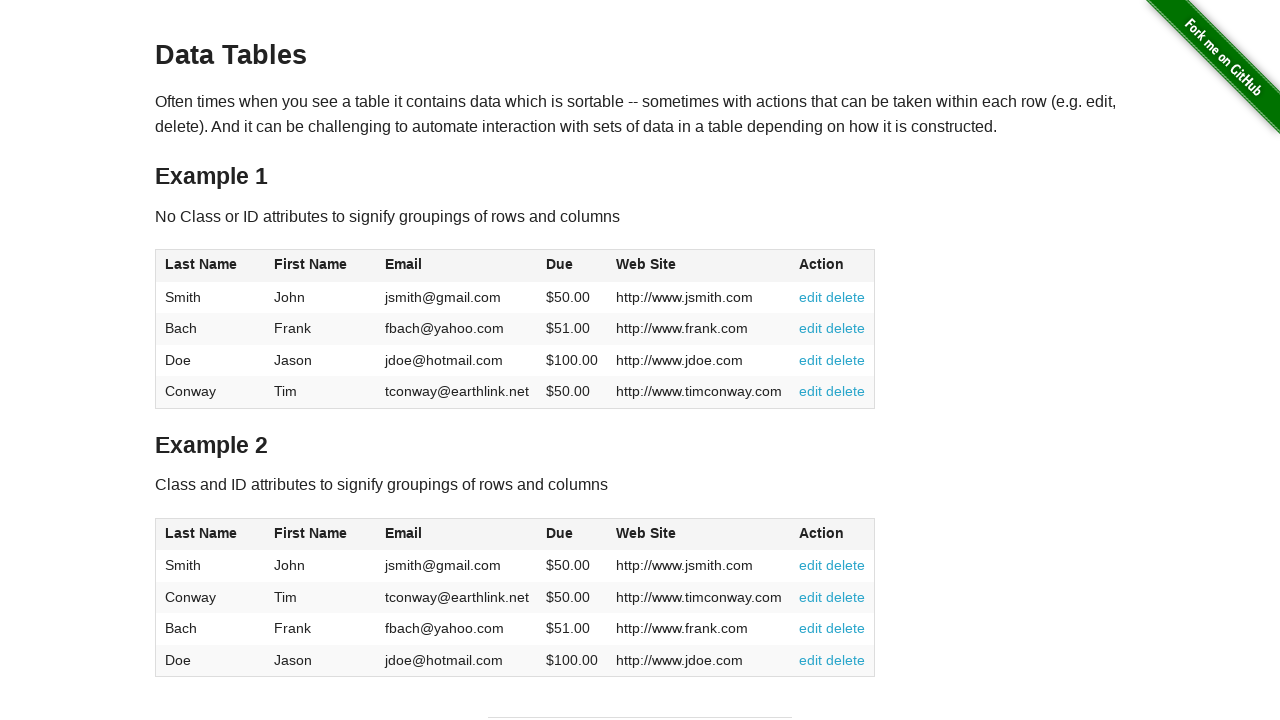

Waited for Due column cells to load in table 2
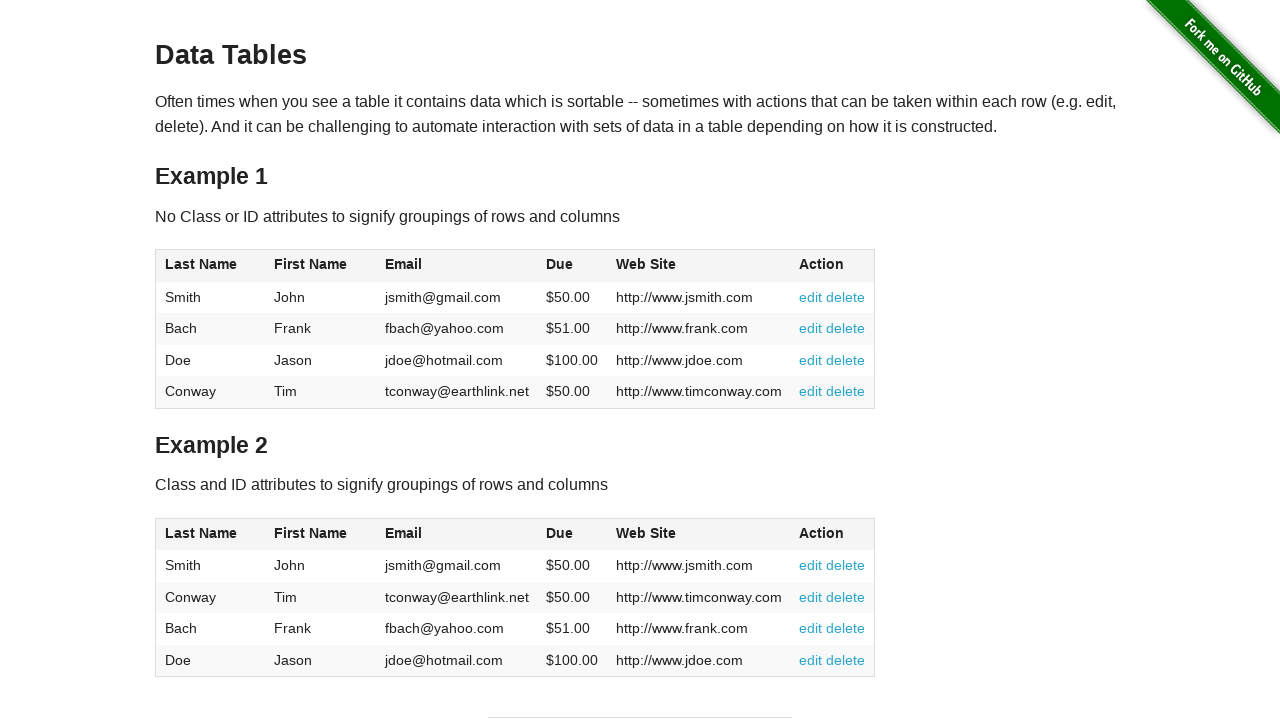

Retrieved all Due column values from table 2
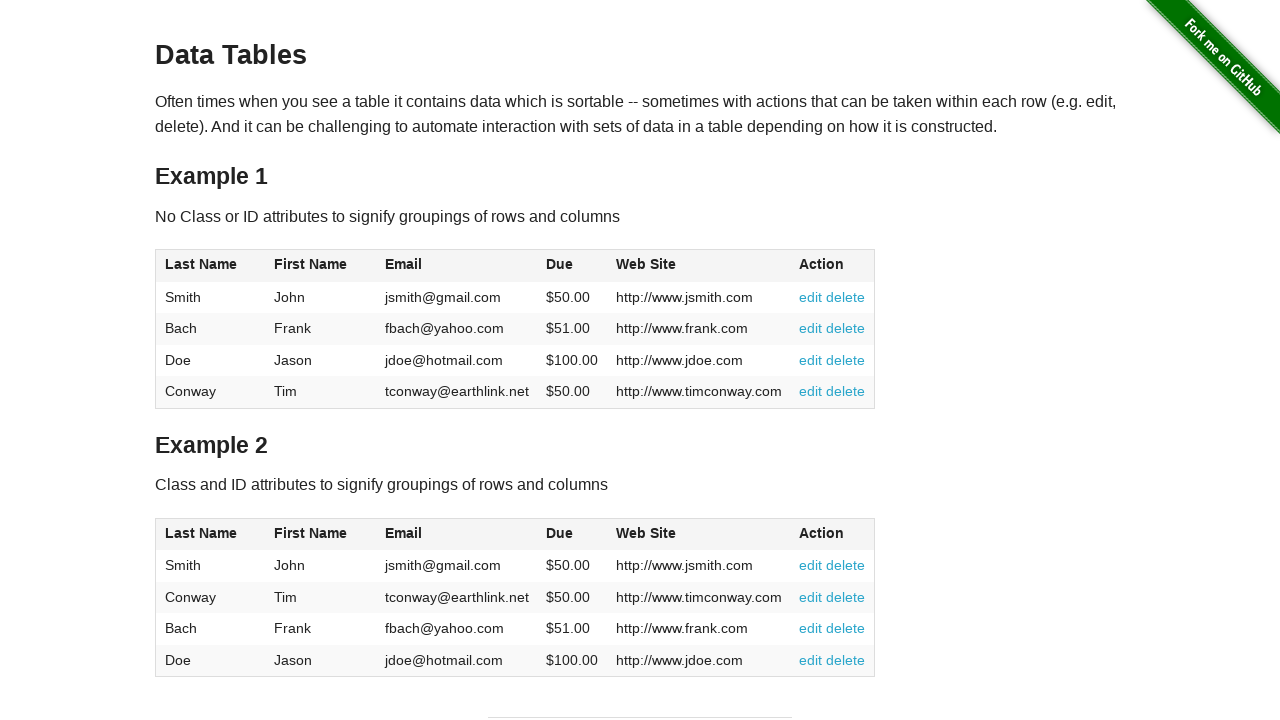

Extracted and converted 4 Due values to floats: [50.0, 50.0, 51.0, 100.0]
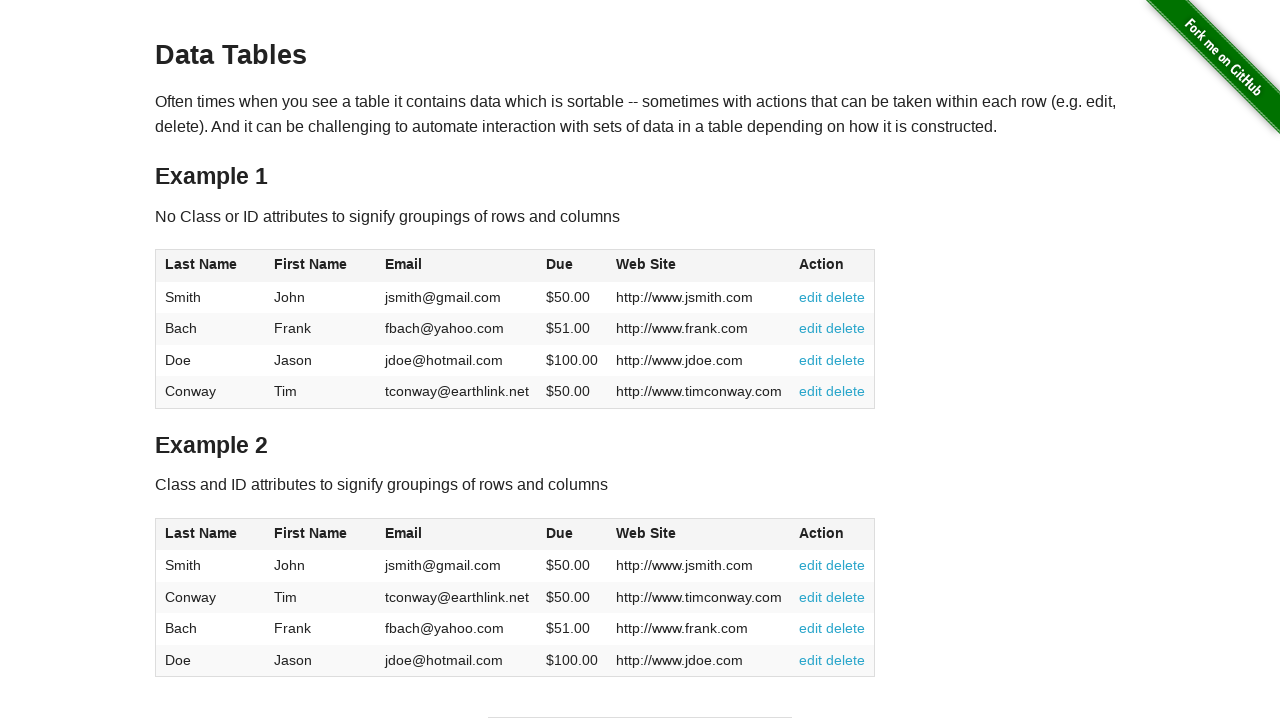

Verified all Due values are sorted in ascending order
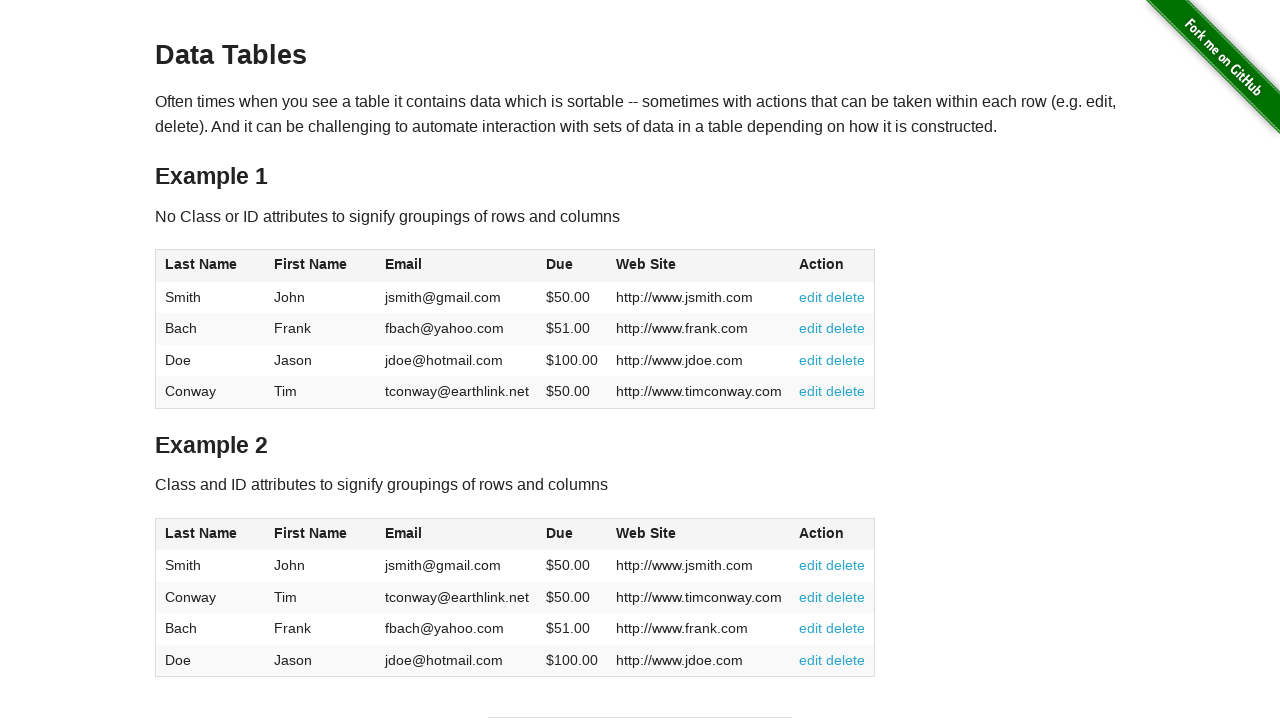

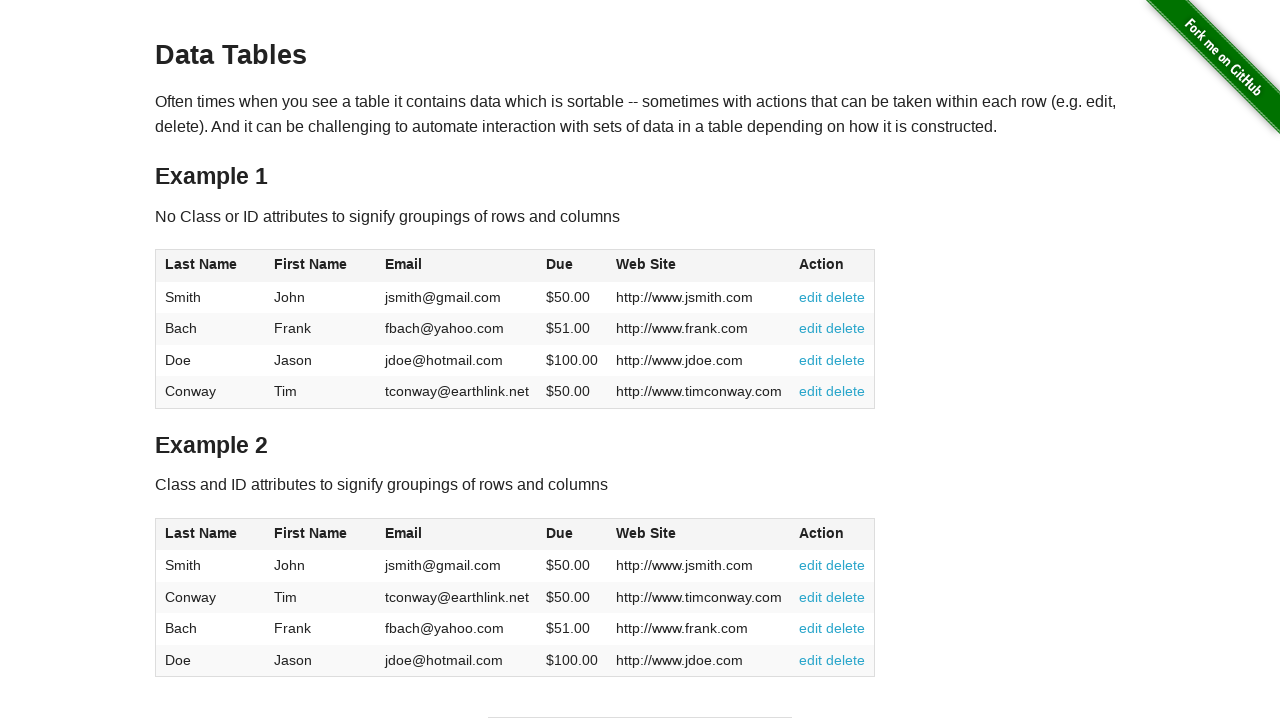